Tests handling of nested iframes by switching to an outer frame, reading email text, then switching to an inner frame and filling out a signup form with email, password, and confirm password fields.

Starting URL: https://demoapps.qspiders.com/ui/frames/nested?sublist=1

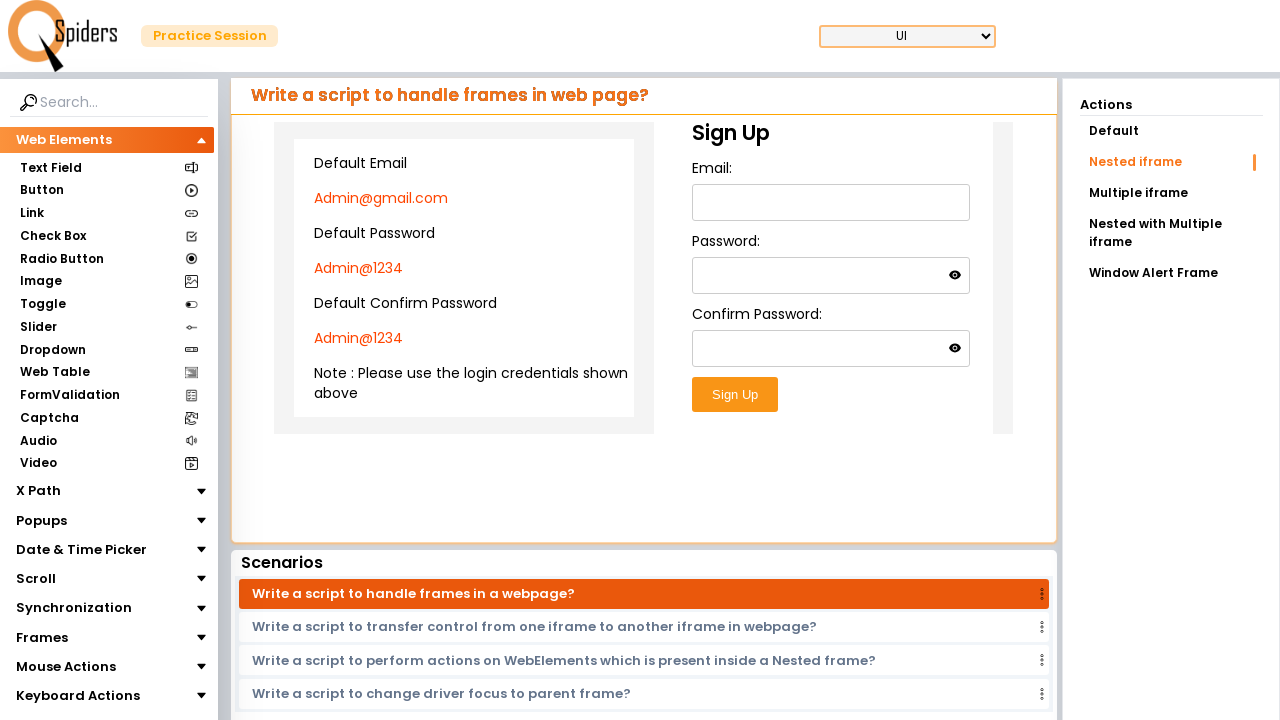

Located outer frame element
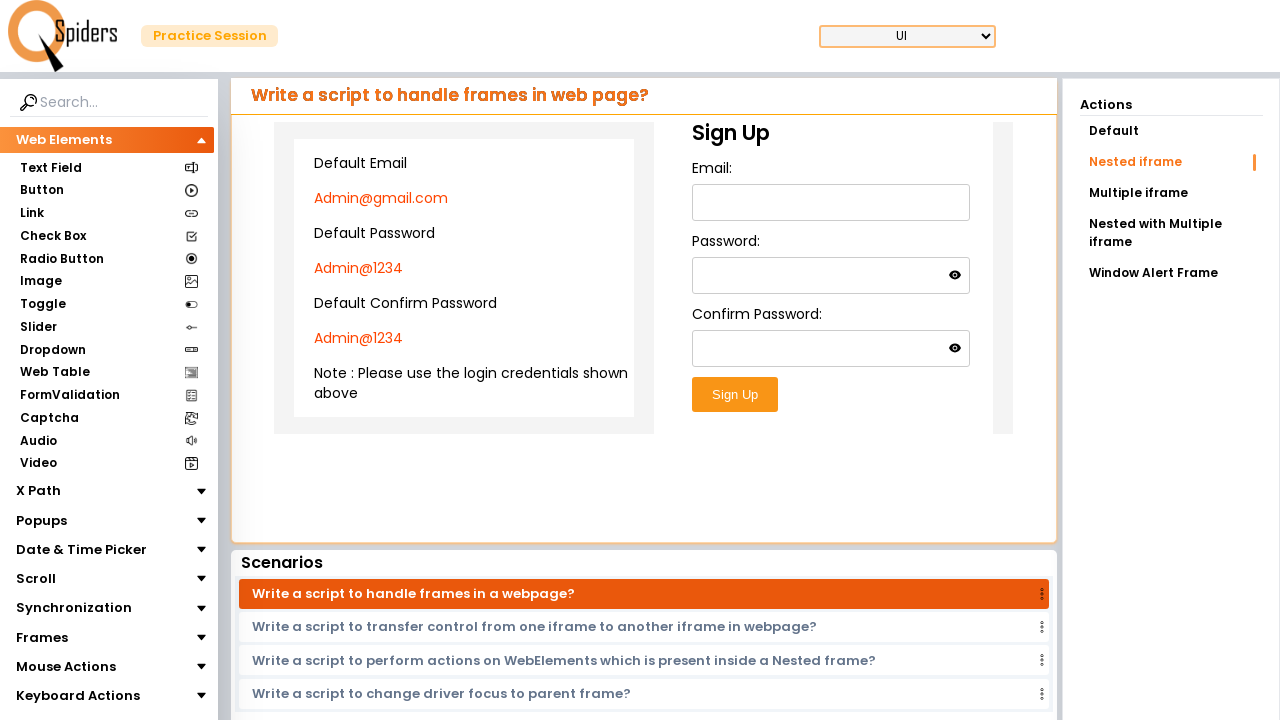

Read email text from outer frame: Admin@gmail.com
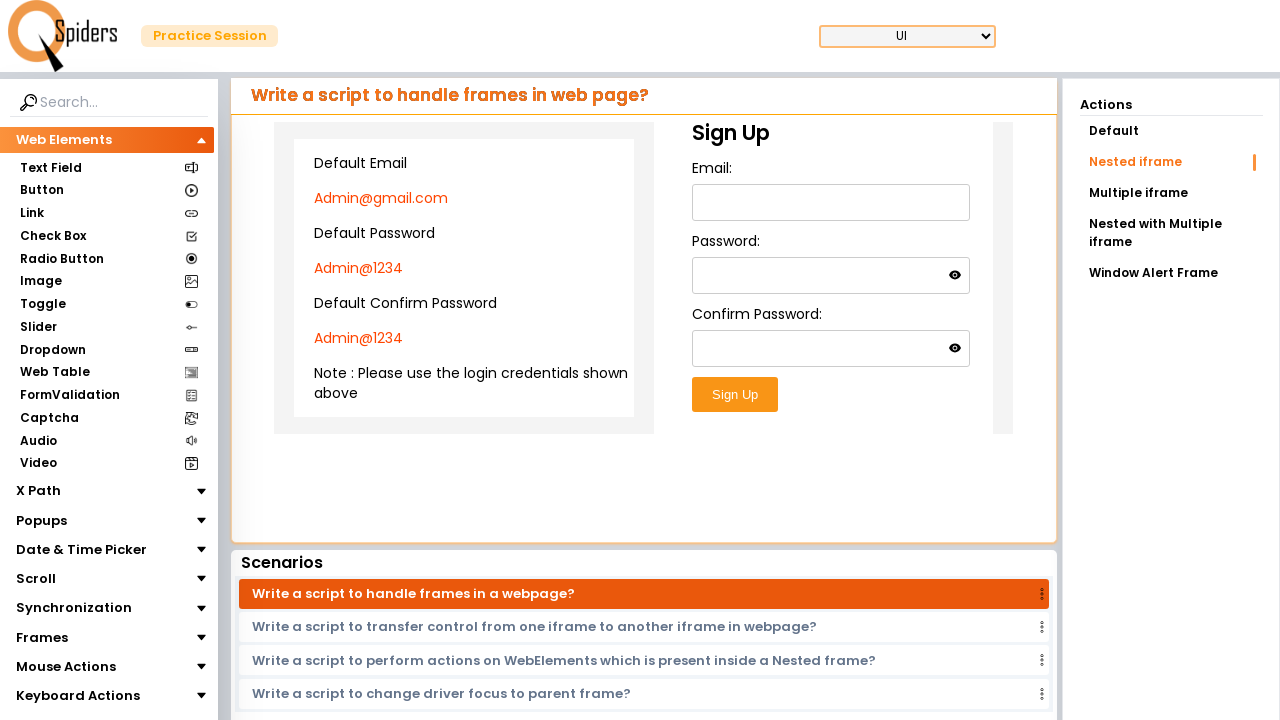

Located inner frame (first iframe within outer frame)
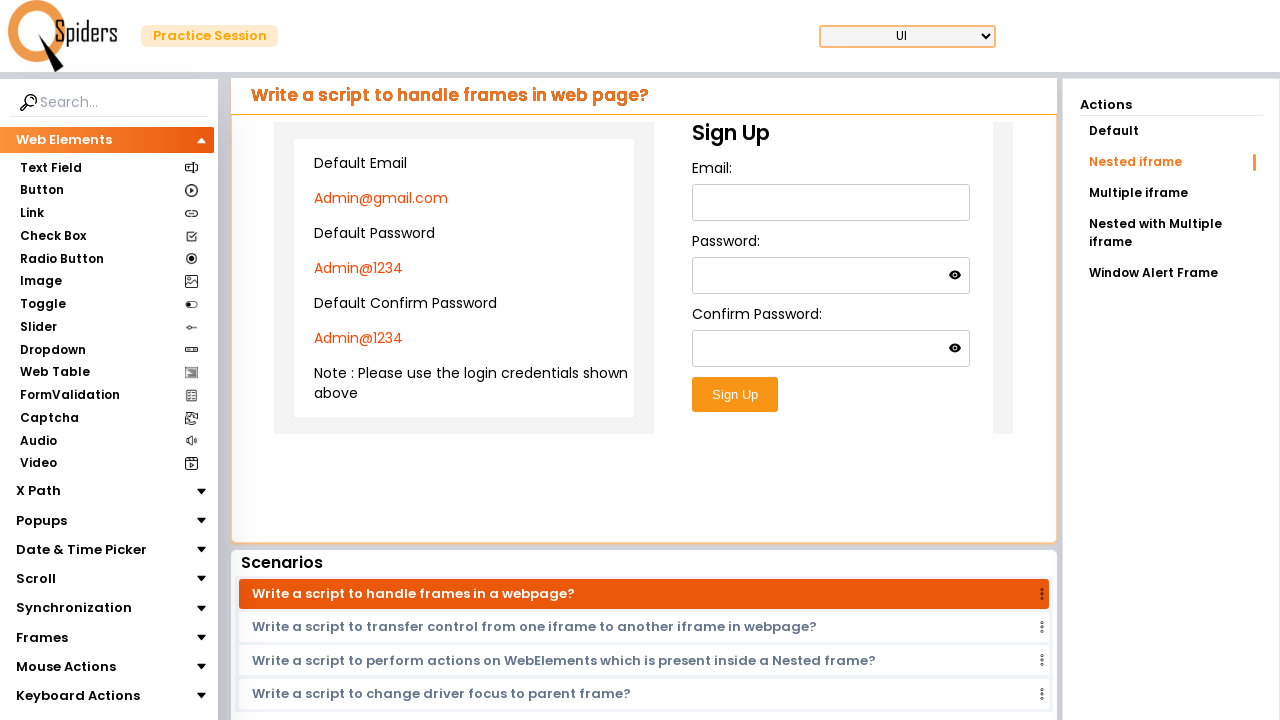

Filled email field with 'testuser_frames@example.com' in inner frame on iframe.w-full.h-96 >> internal:control=enter-frame >> iframe >> nth=0 >> interna
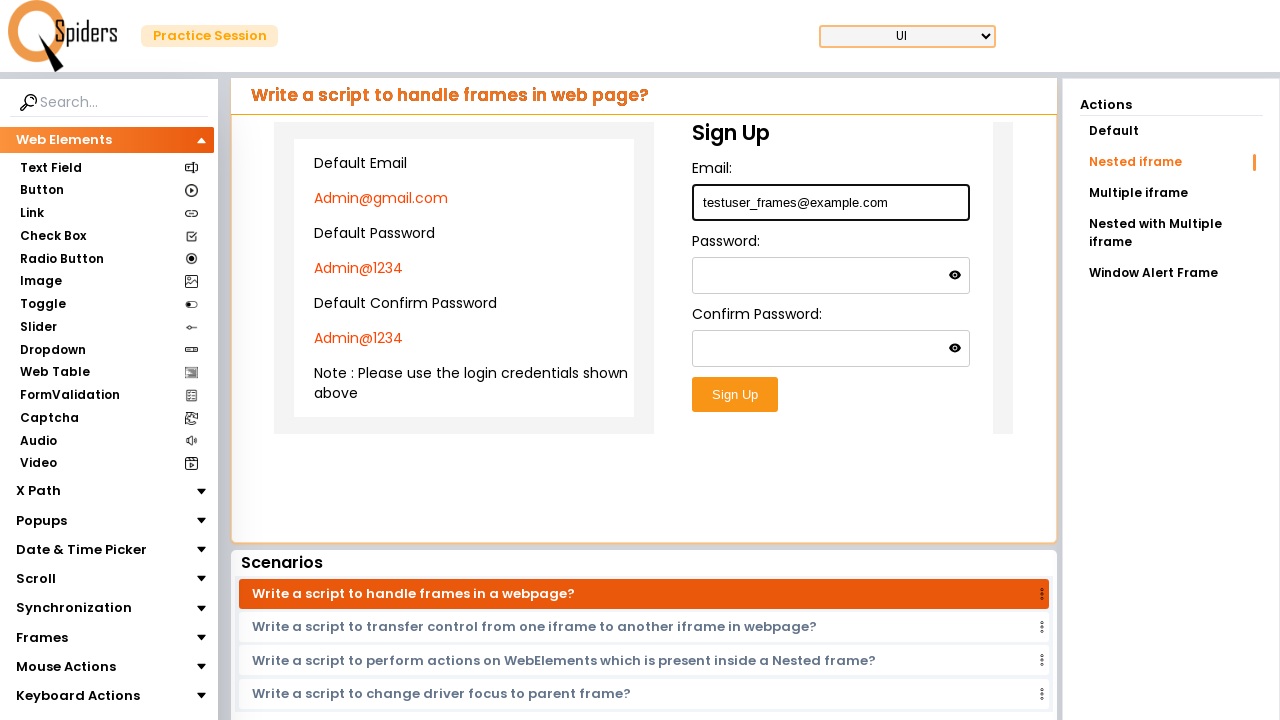

Filled password field with 'TestPass789' in inner frame on iframe.w-full.h-96 >> internal:control=enter-frame >> iframe >> nth=0 >> interna
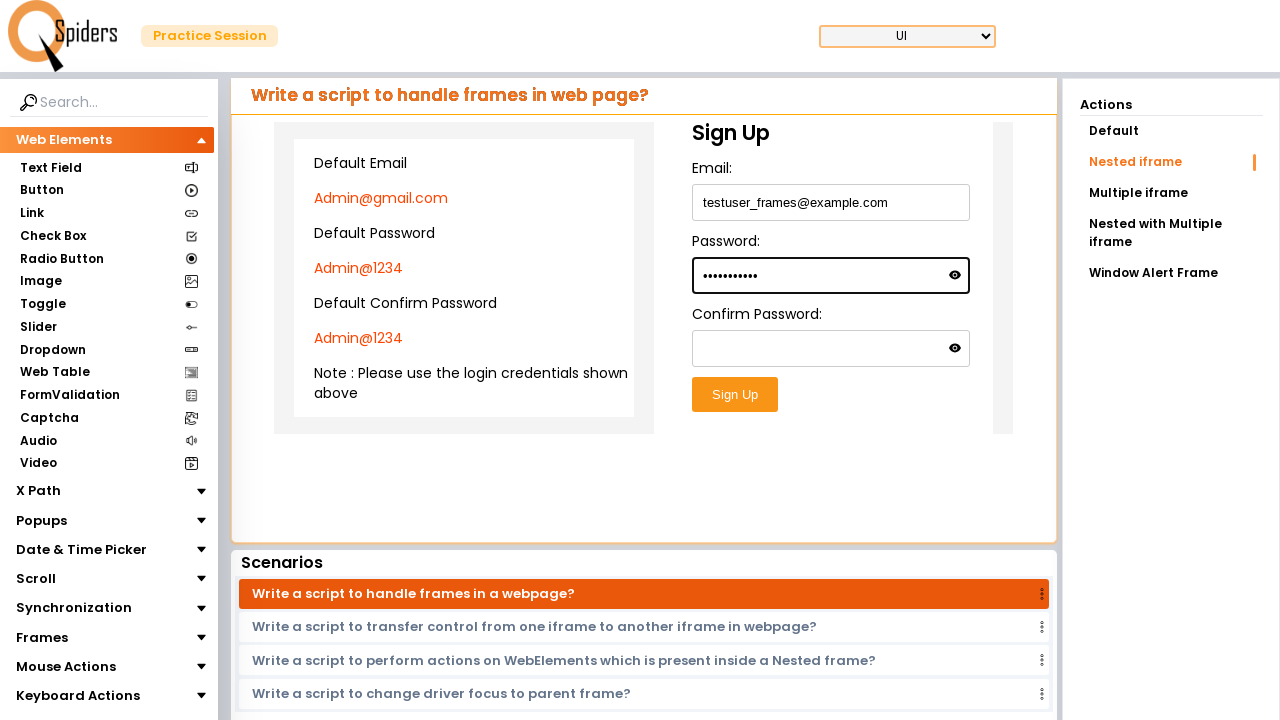

Filled confirm password field with 'TestPass789' in inner frame on iframe.w-full.h-96 >> internal:control=enter-frame >> iframe >> nth=0 >> interna
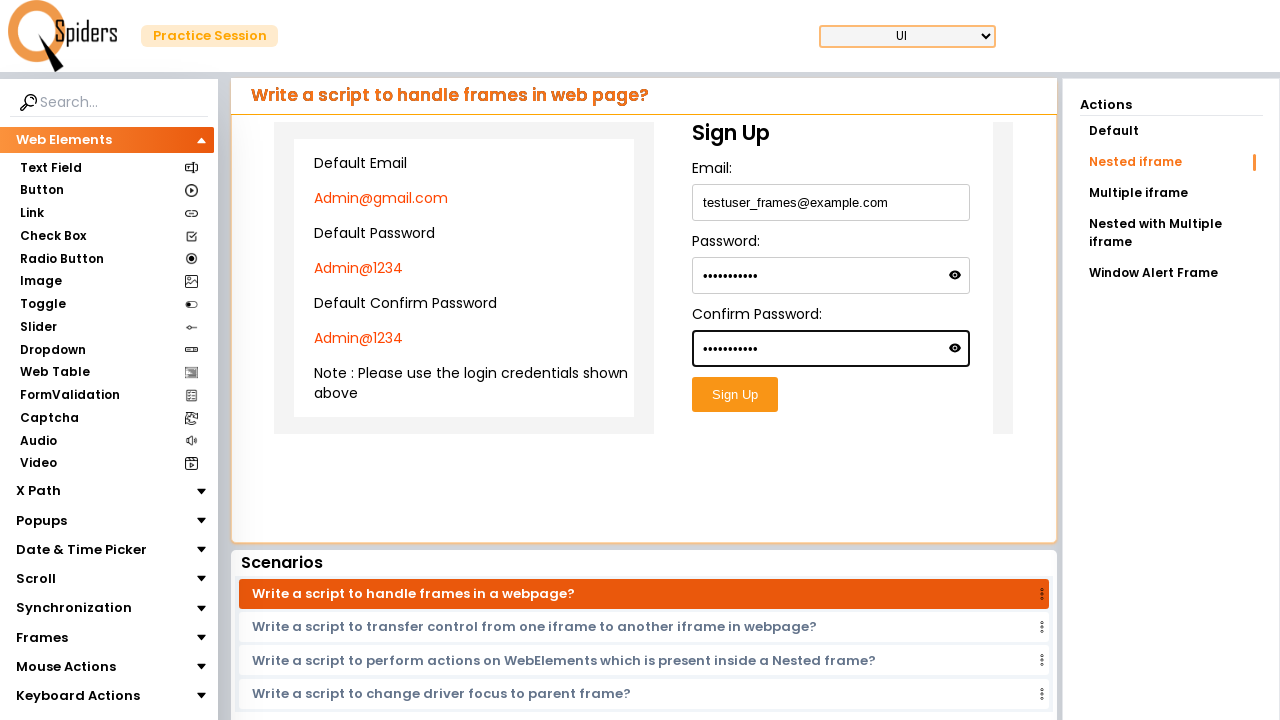

Clicked submit button to submit signup form at (735, 395) on iframe.w-full.h-96 >> internal:control=enter-frame >> iframe >> nth=0 >> interna
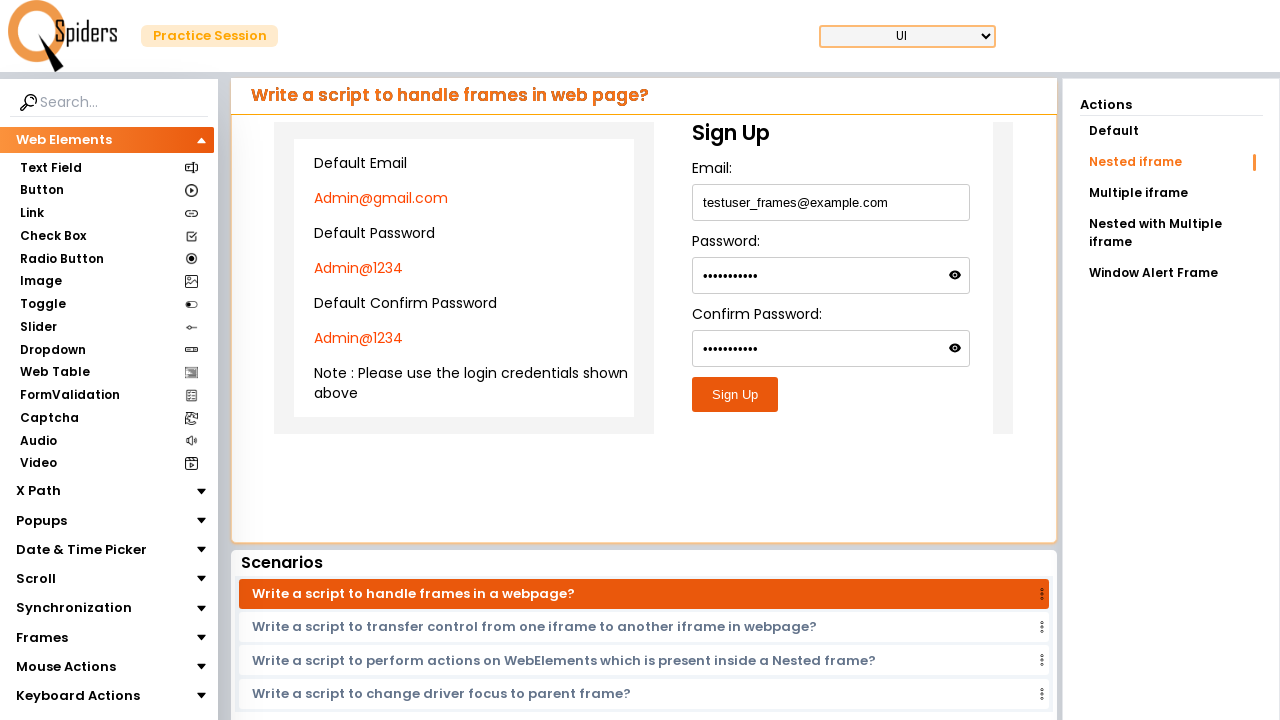

Waited 2 seconds for form submission to process
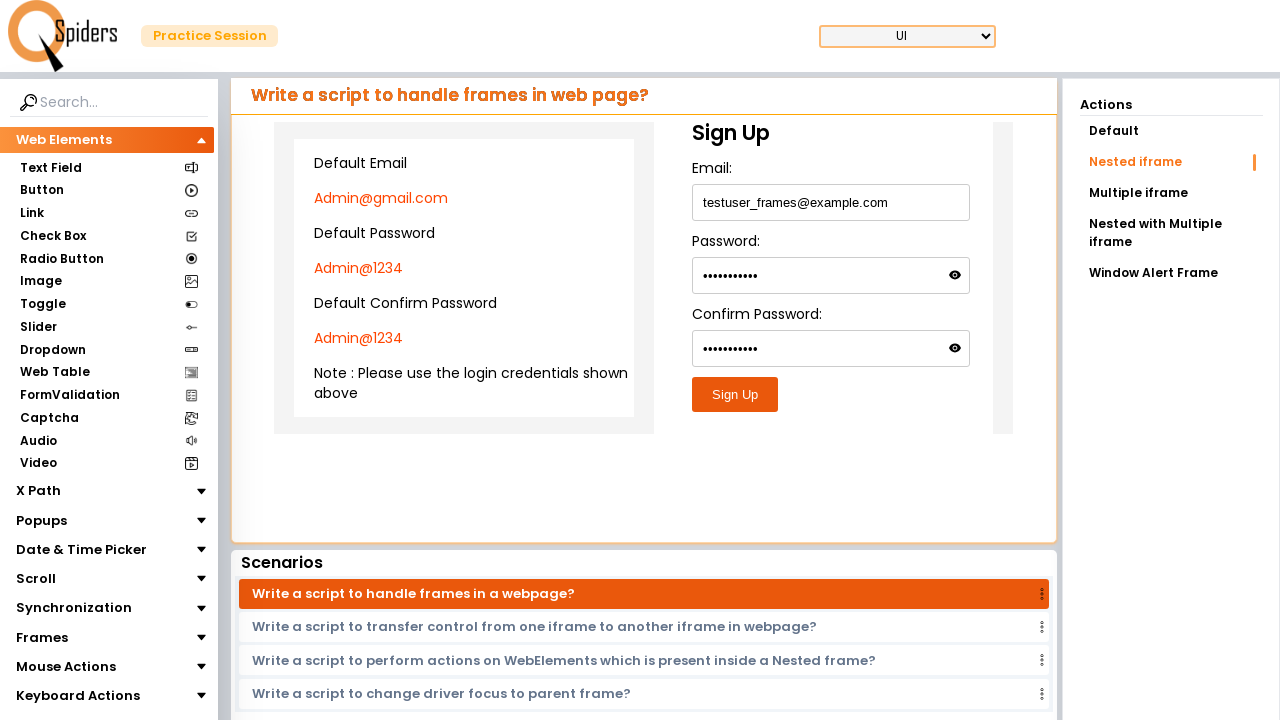

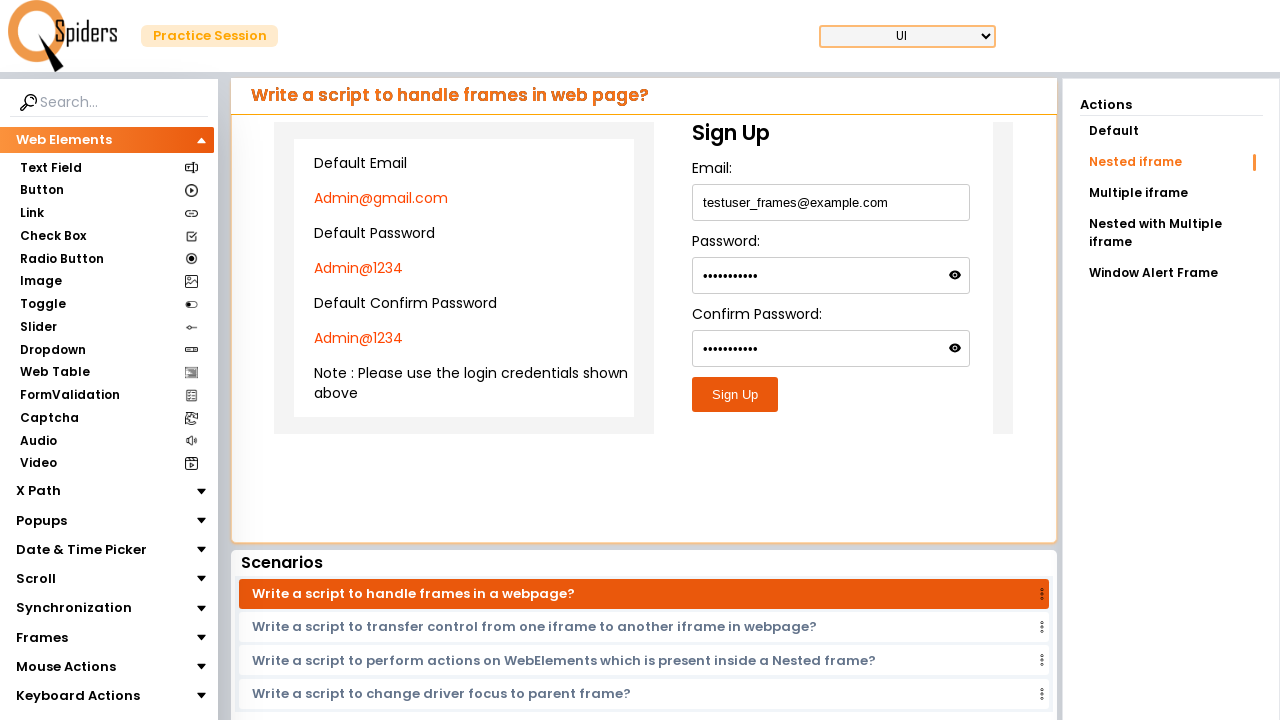